Verifies that there are exactly three radio button elements present in the form on the page

Starting URL: https://ultimateqa.com/simple-html-elements-for-automation/

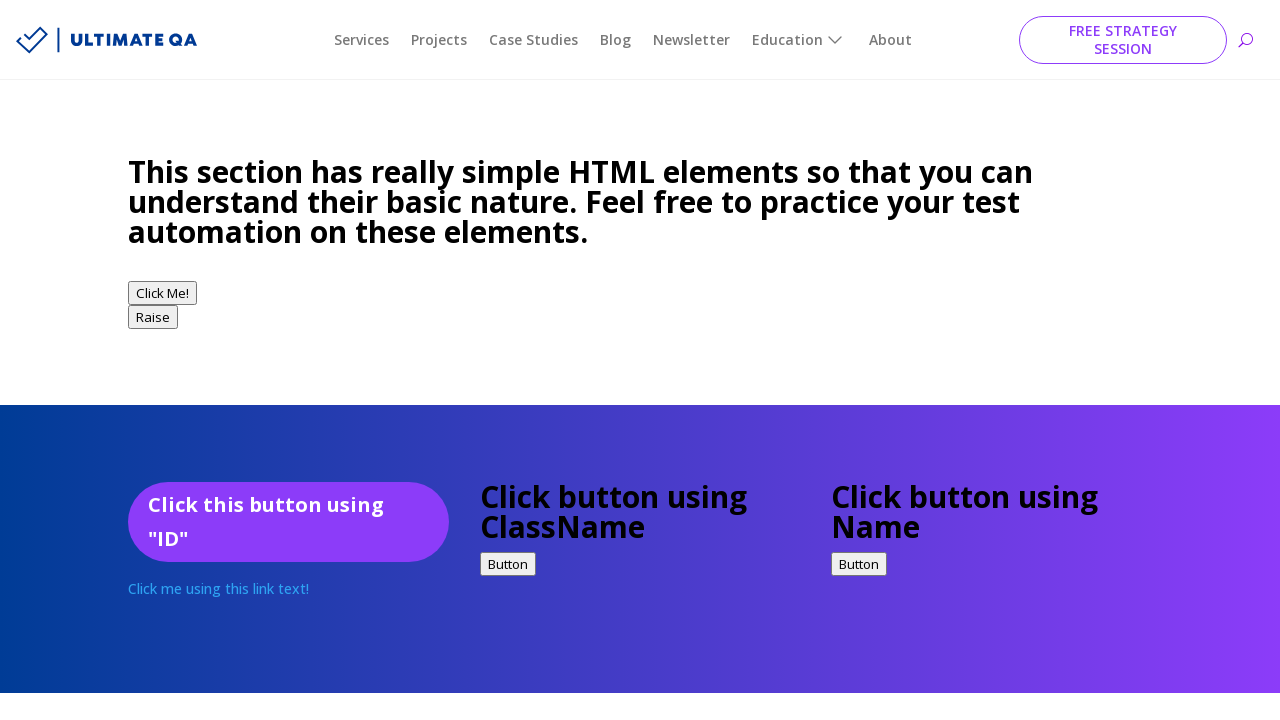

Navigated to the target URL for HTML automation elements
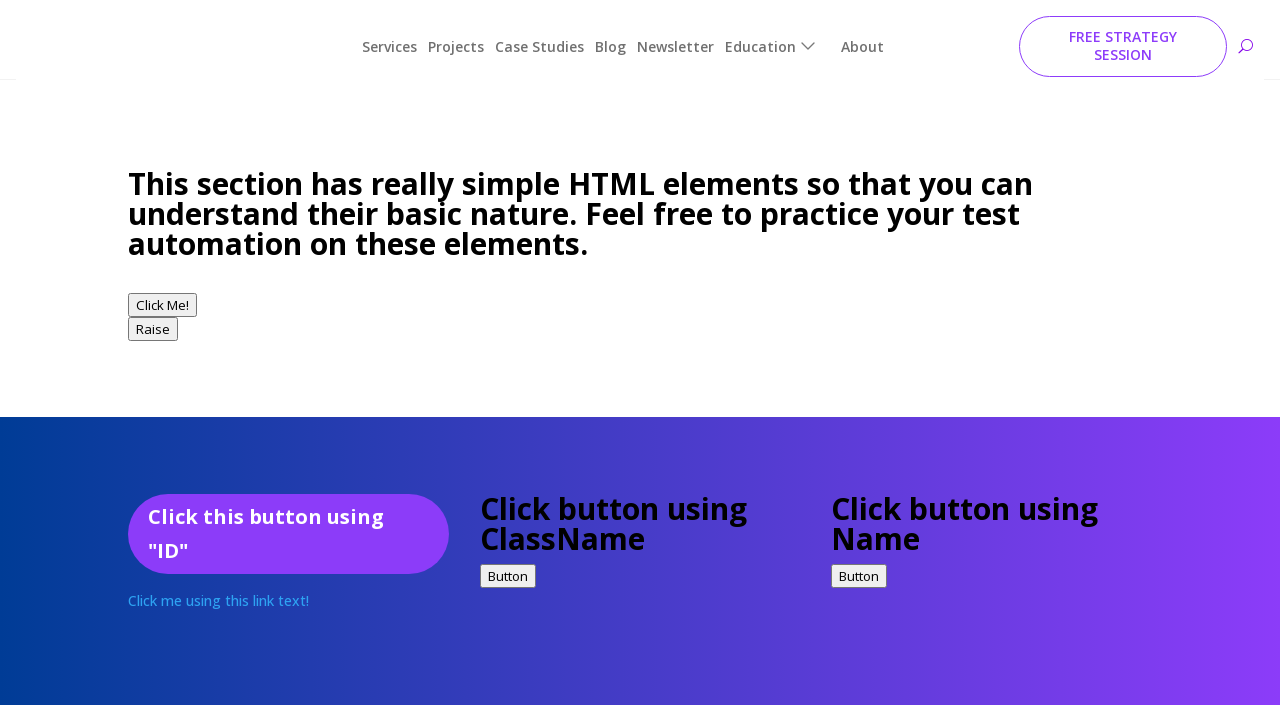

Located all radio button elements in the form
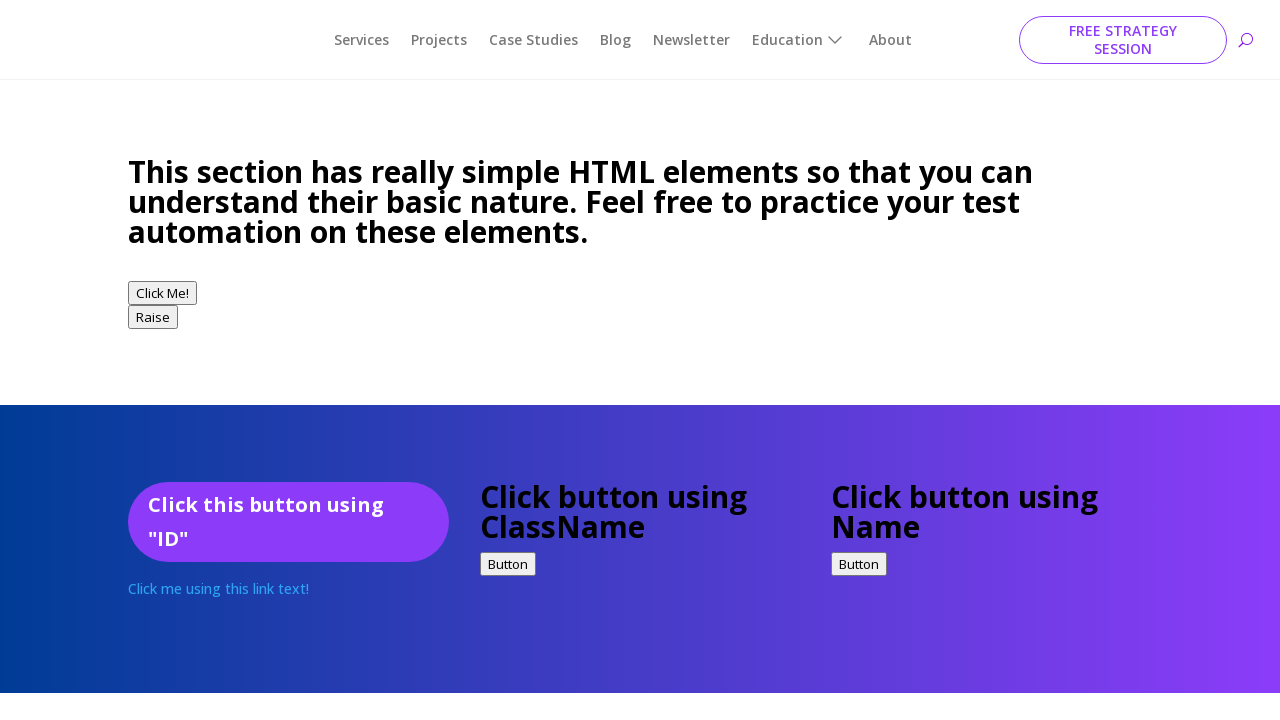

Verified that exactly 3 radio buttons are present in the form
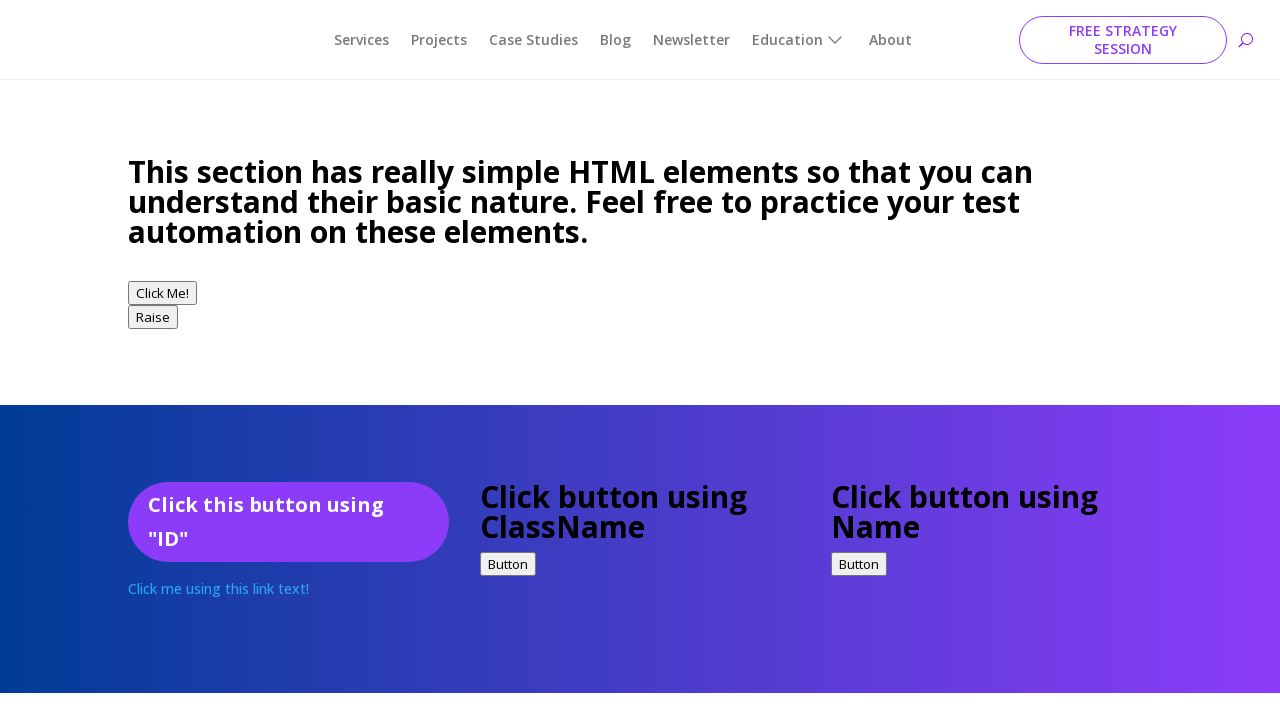

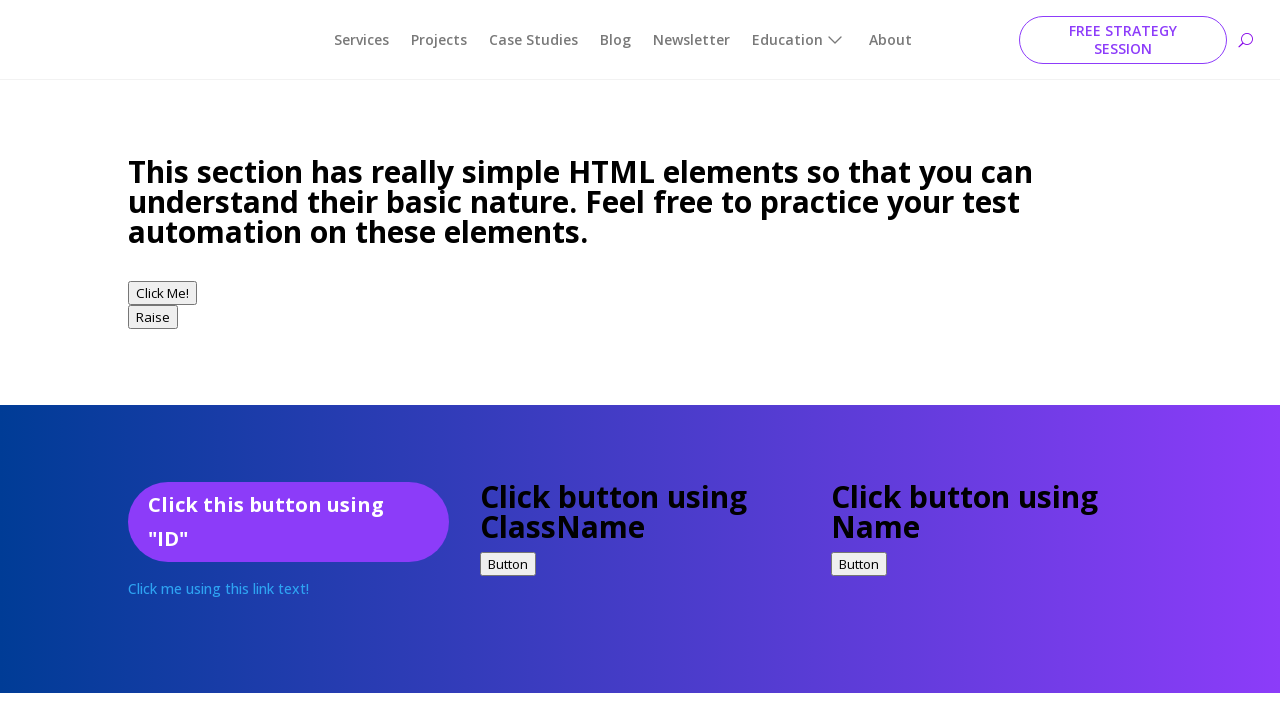